Tests button interactions on a practice website including checking button visibility, getting button properties (location, color, size), clicking a button, and verifying the resulting page title is "Dashboard".

Starting URL: https://leafground.com/button.xhtml

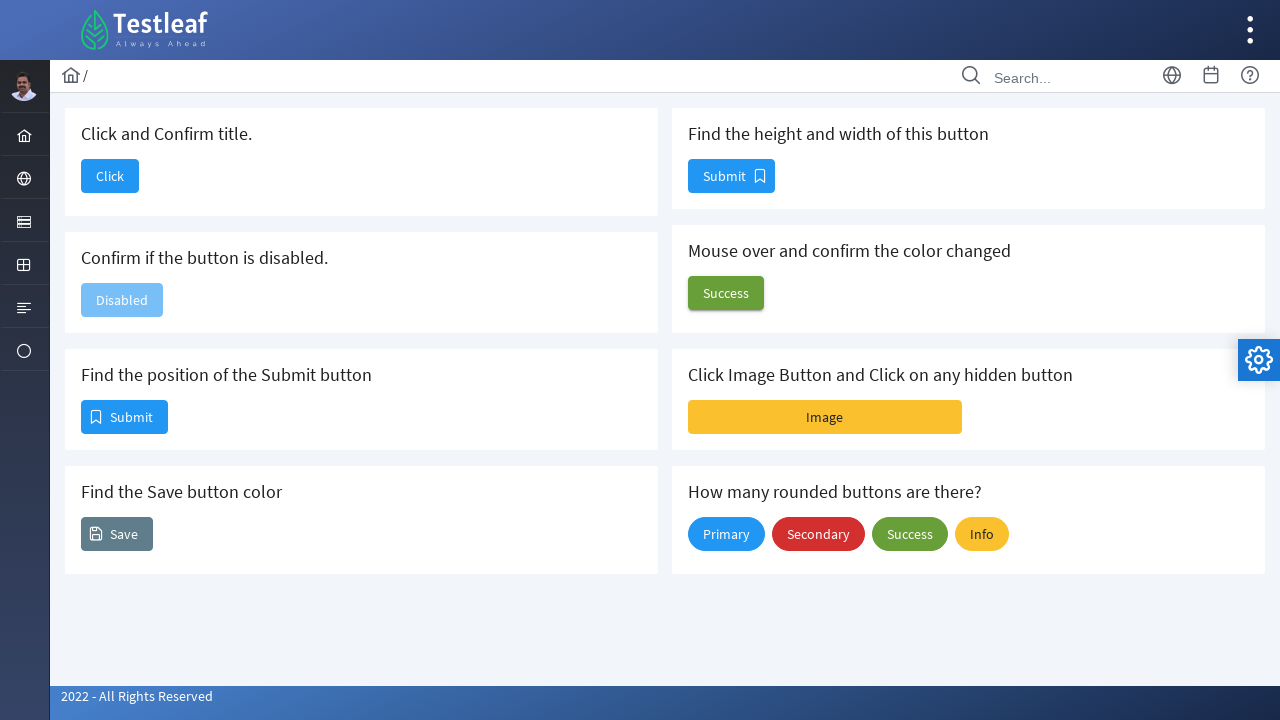

Checked if first button is visible
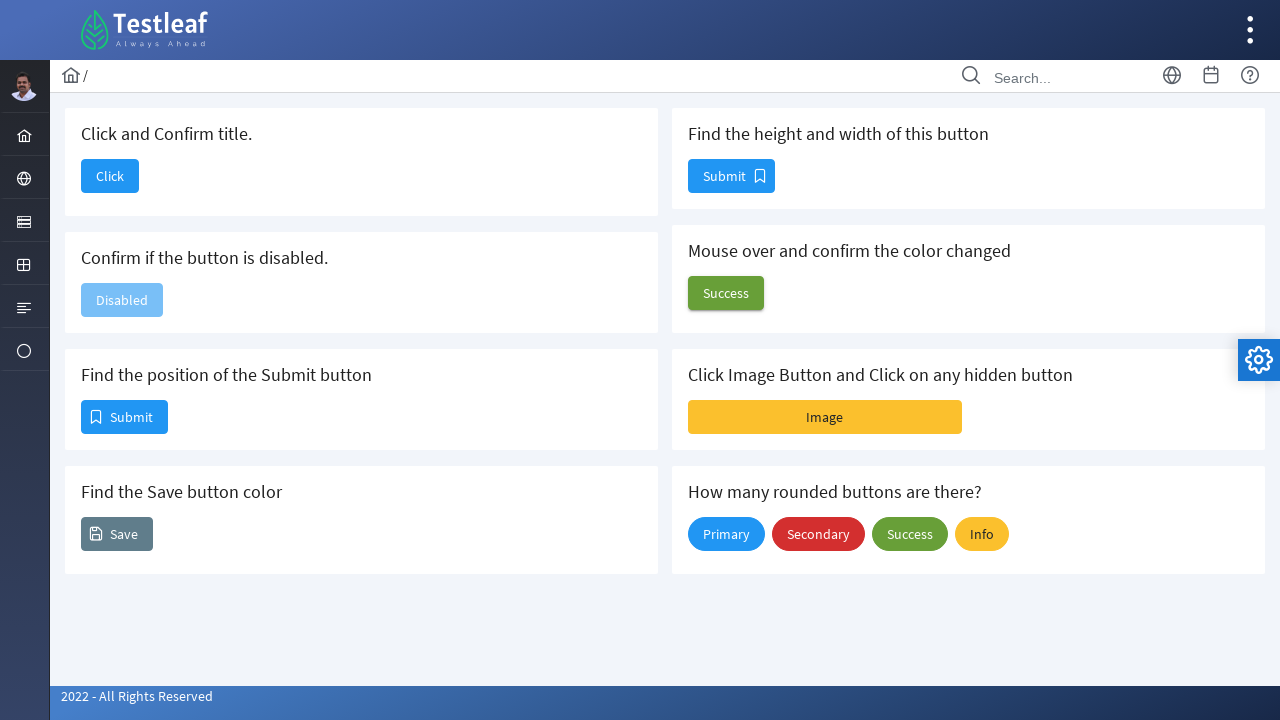

Retrieved bounding box of second button
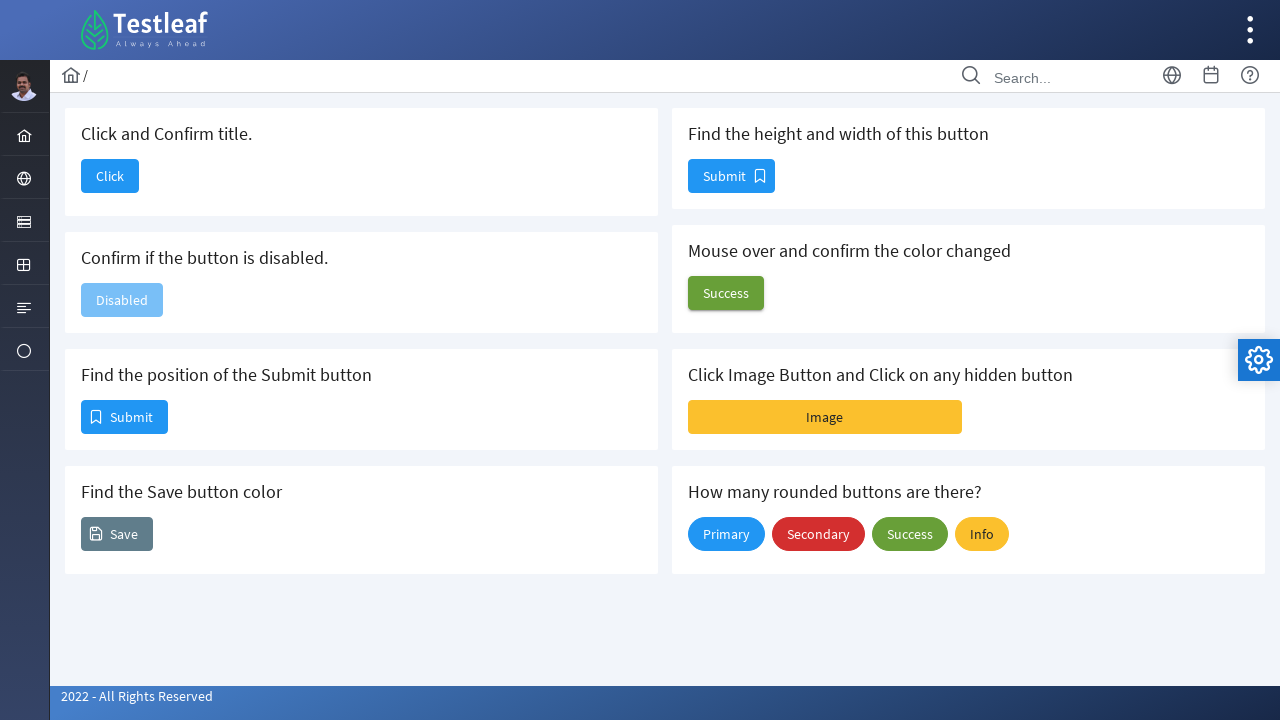

Retrieved background color of third button
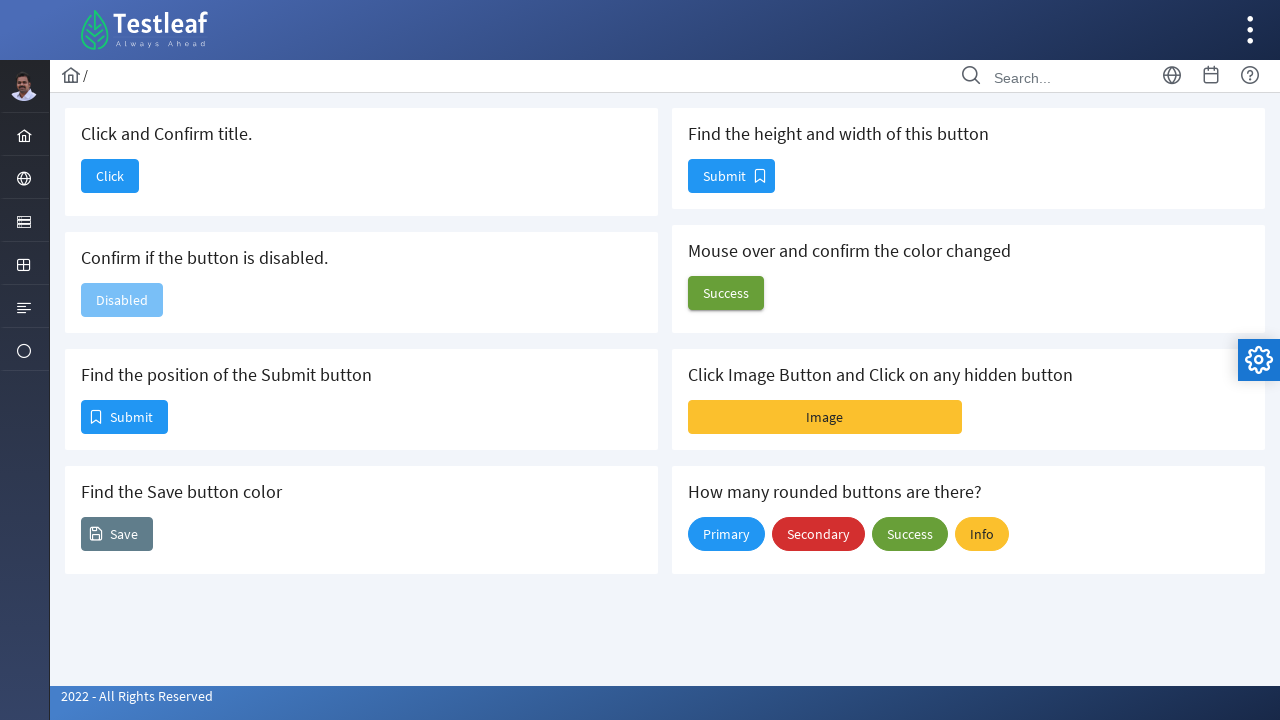

Retrieved size of fourth button
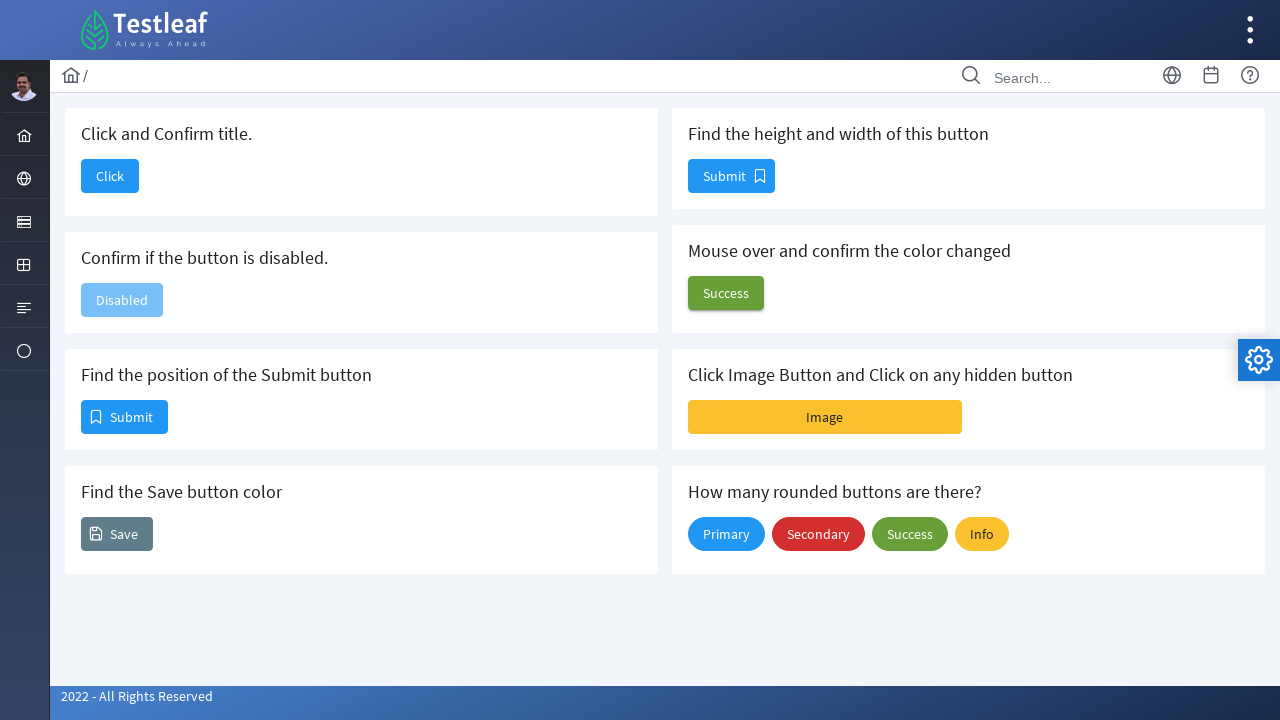

Clicked the first clickable button at (110, 176) on button[name='j_idt88:j_idt90']
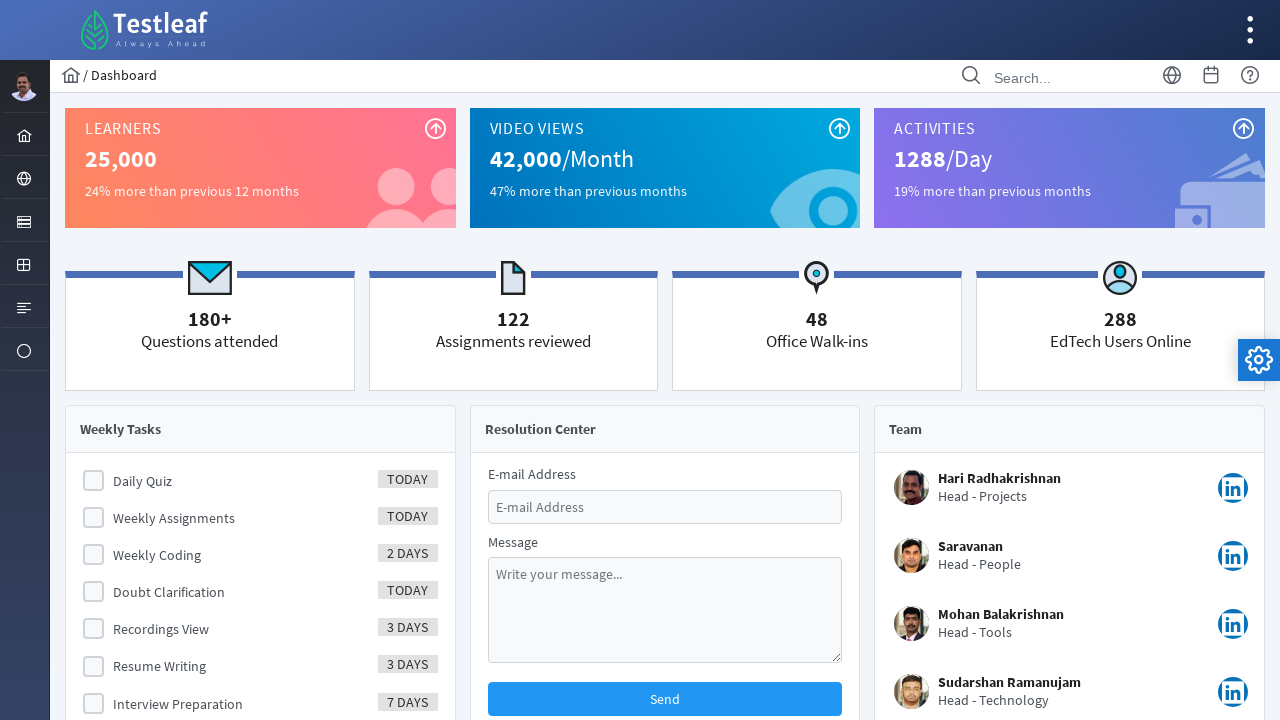

Waited for page to fully load after button click
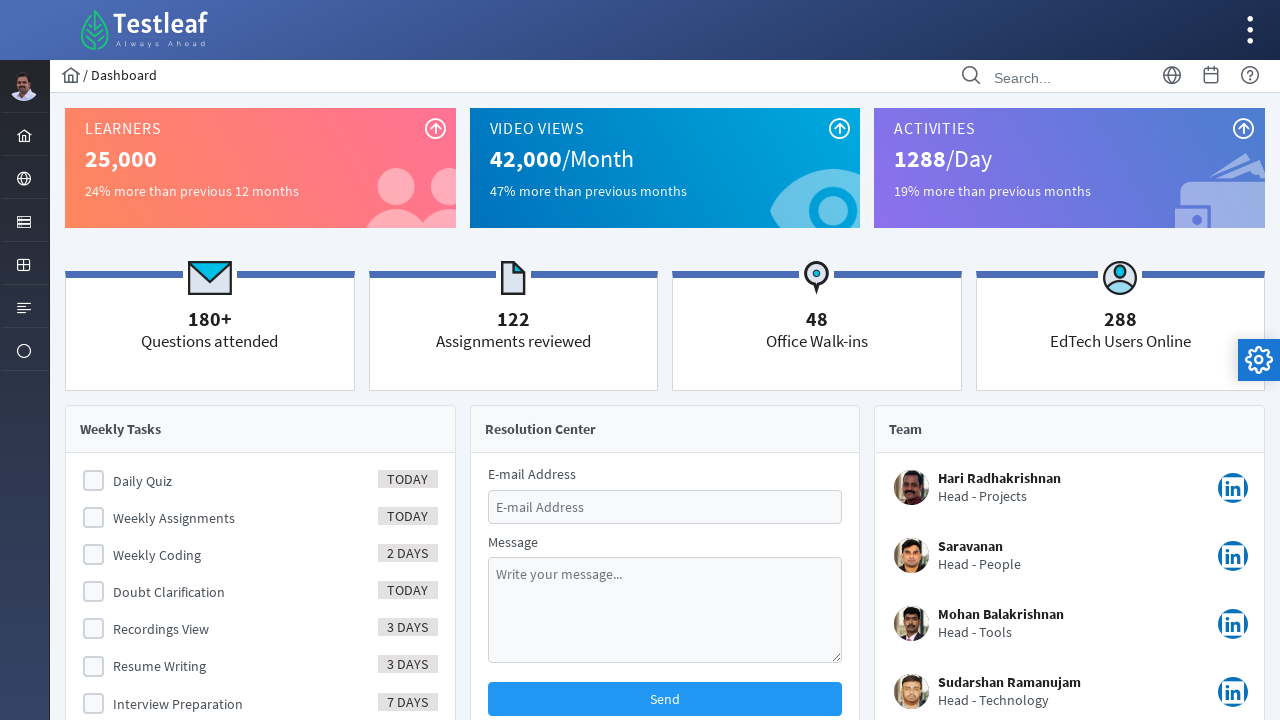

Retrieved page title
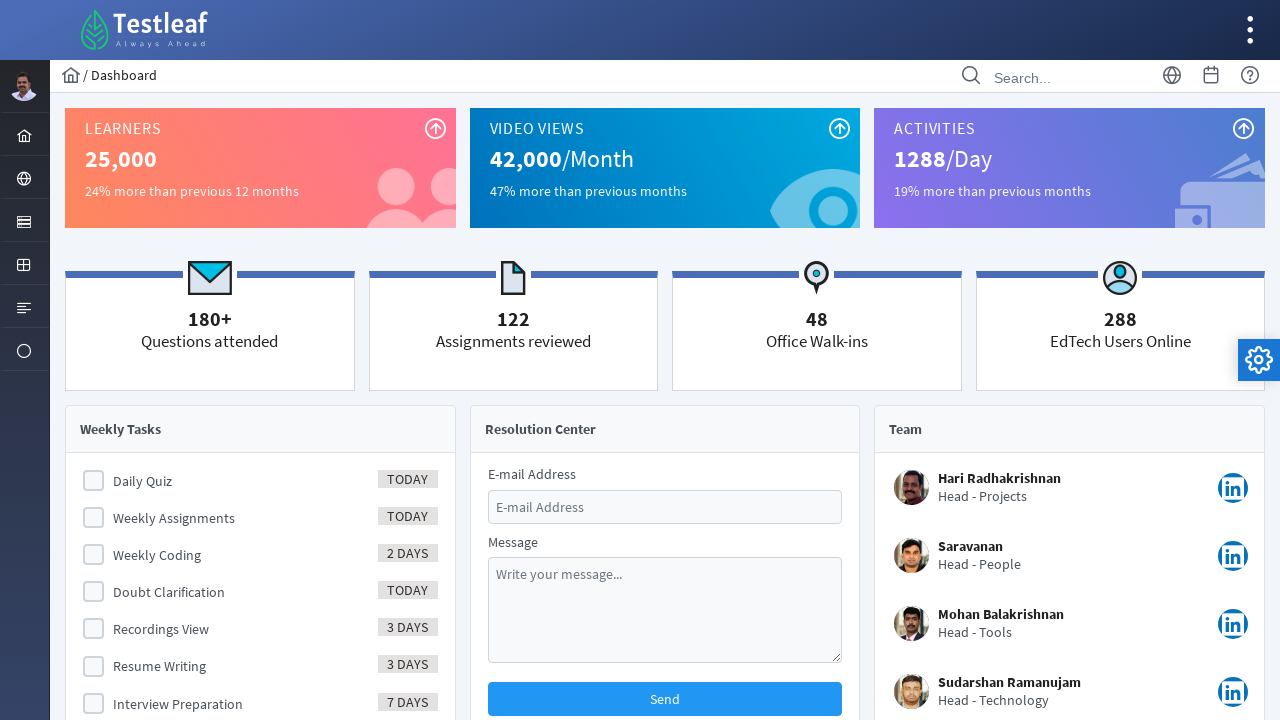

Verified page title is 'Dashboard'
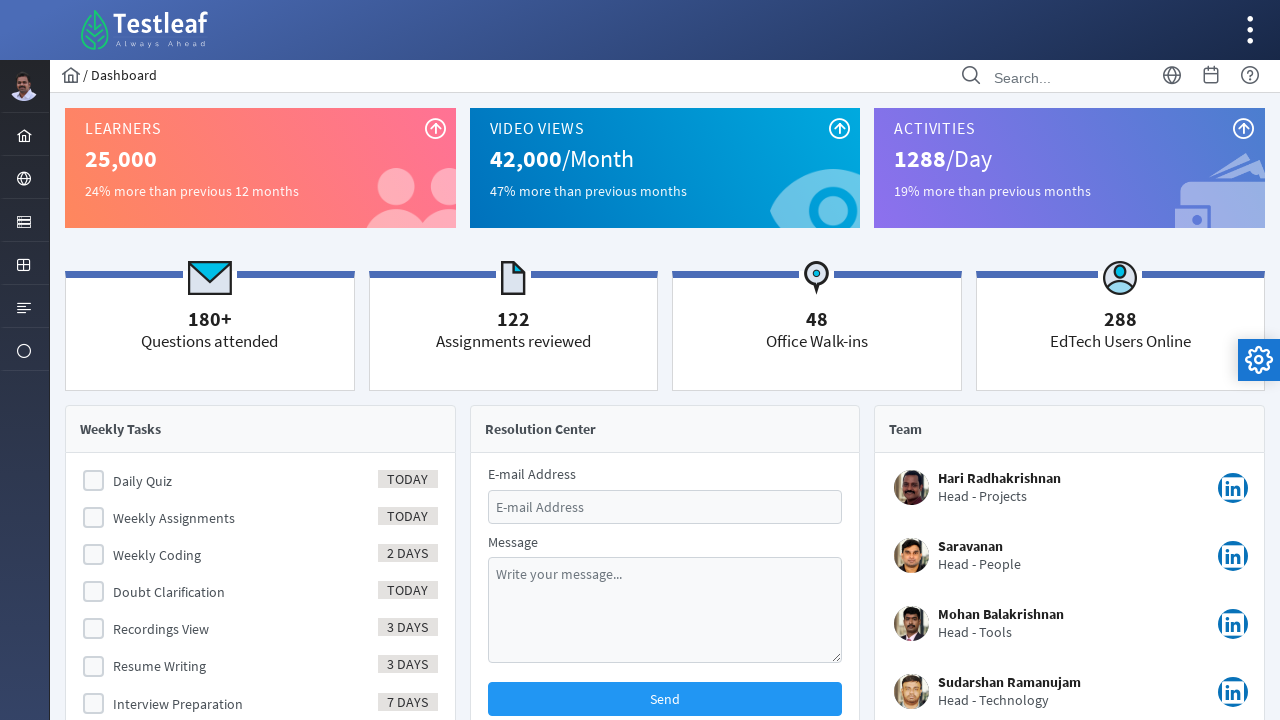

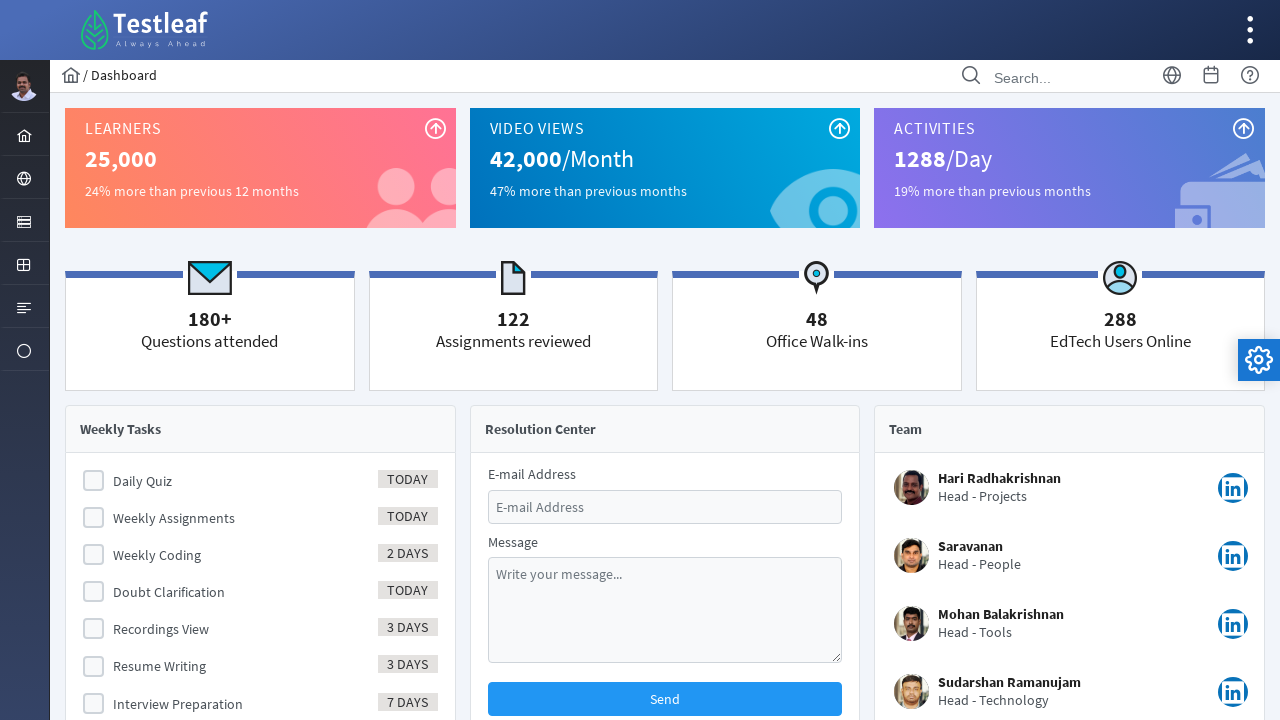